A basic browser launch test that navigates to the Simplilearn website homepage to verify the browser can load the page successfully.

Starting URL: https://www.simplilearn.com/

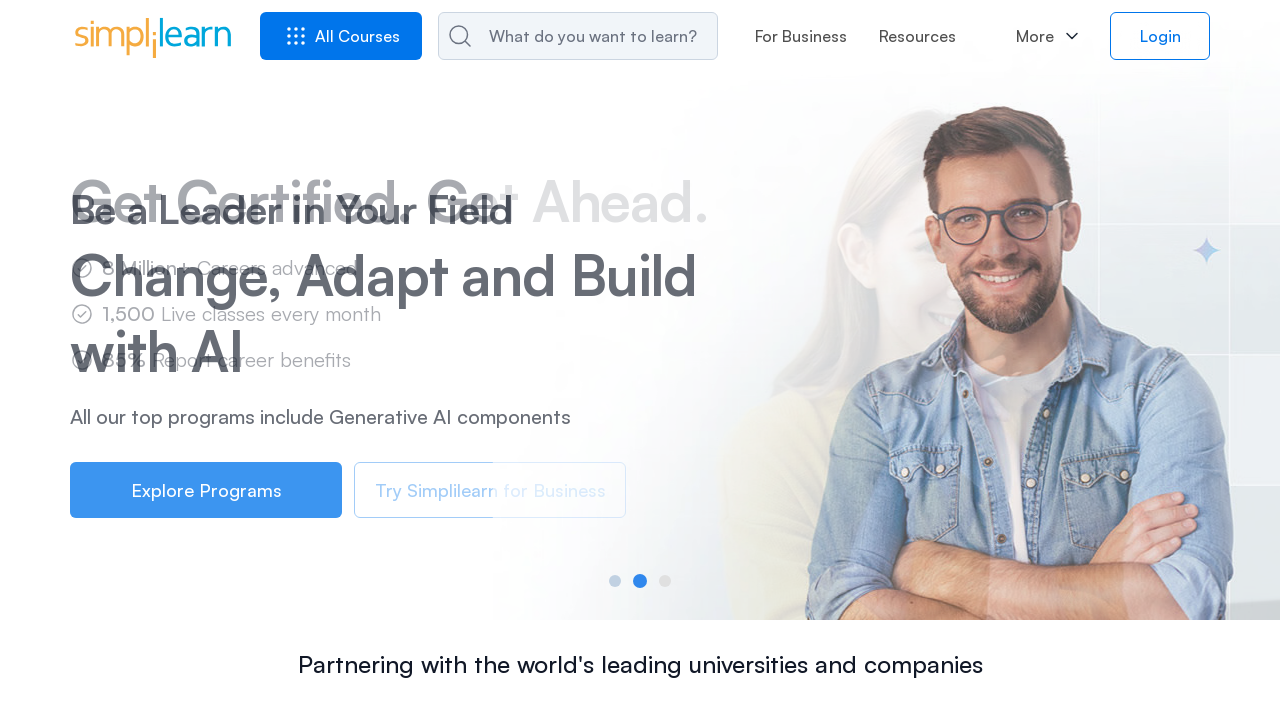

Waited for page to reach domcontentloaded state on Simplilearn homepage
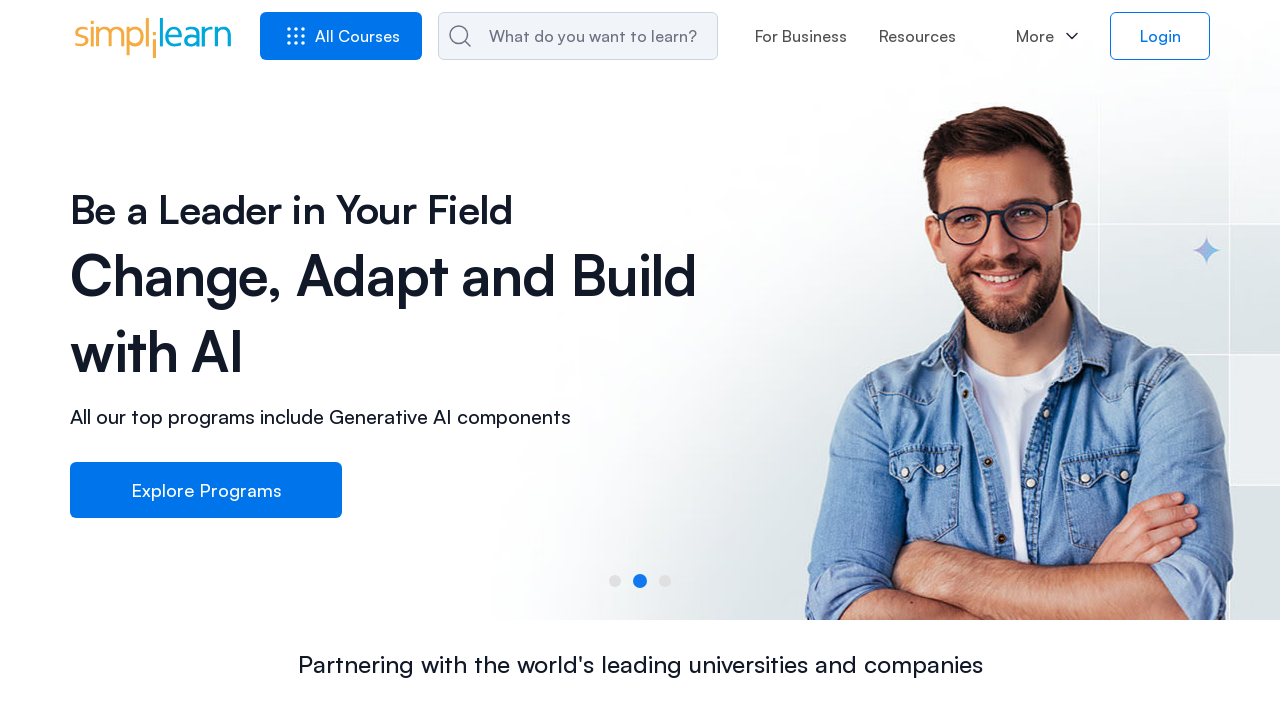

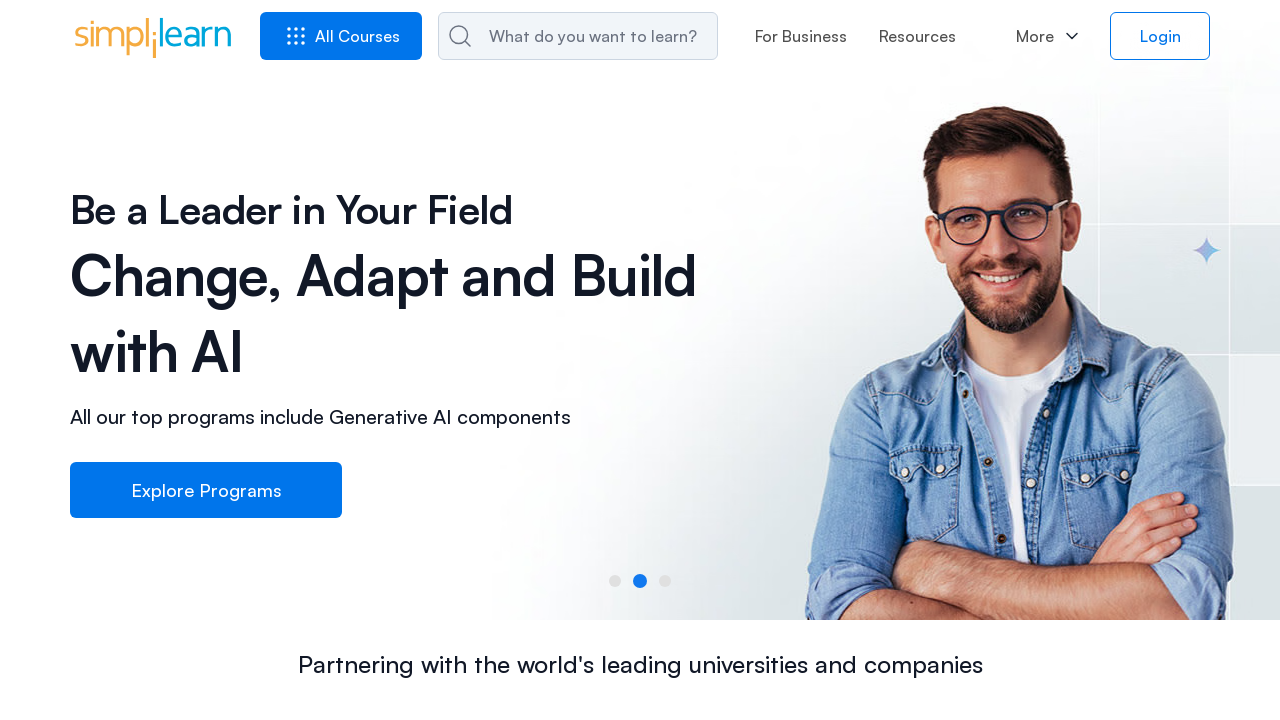